Tests autosuggest dropdown functionality by typing "Ind" and selecting "India" from the dynamic suggestions list

Starting URL: https://rahulshettyacademy.com/dropdownsPractise/

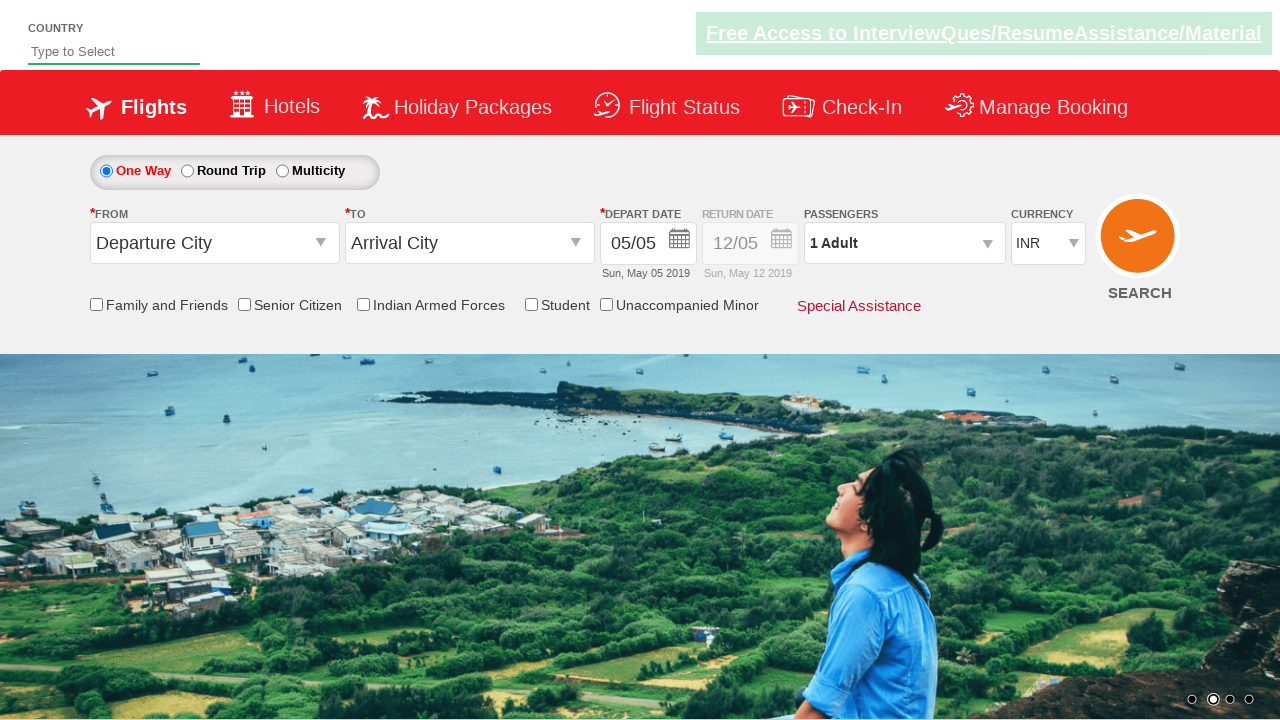

Typed 'Ind' in the autosuggest field on #autosuggest
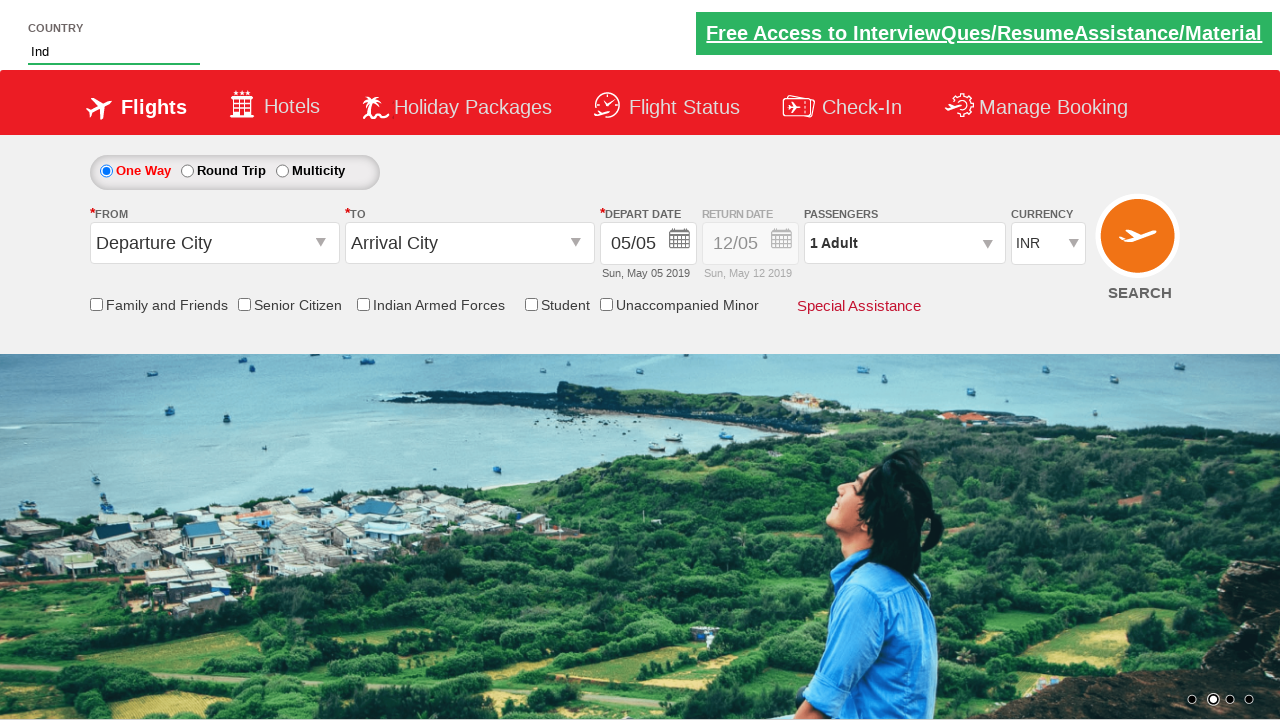

Dropdown suggestions appeared
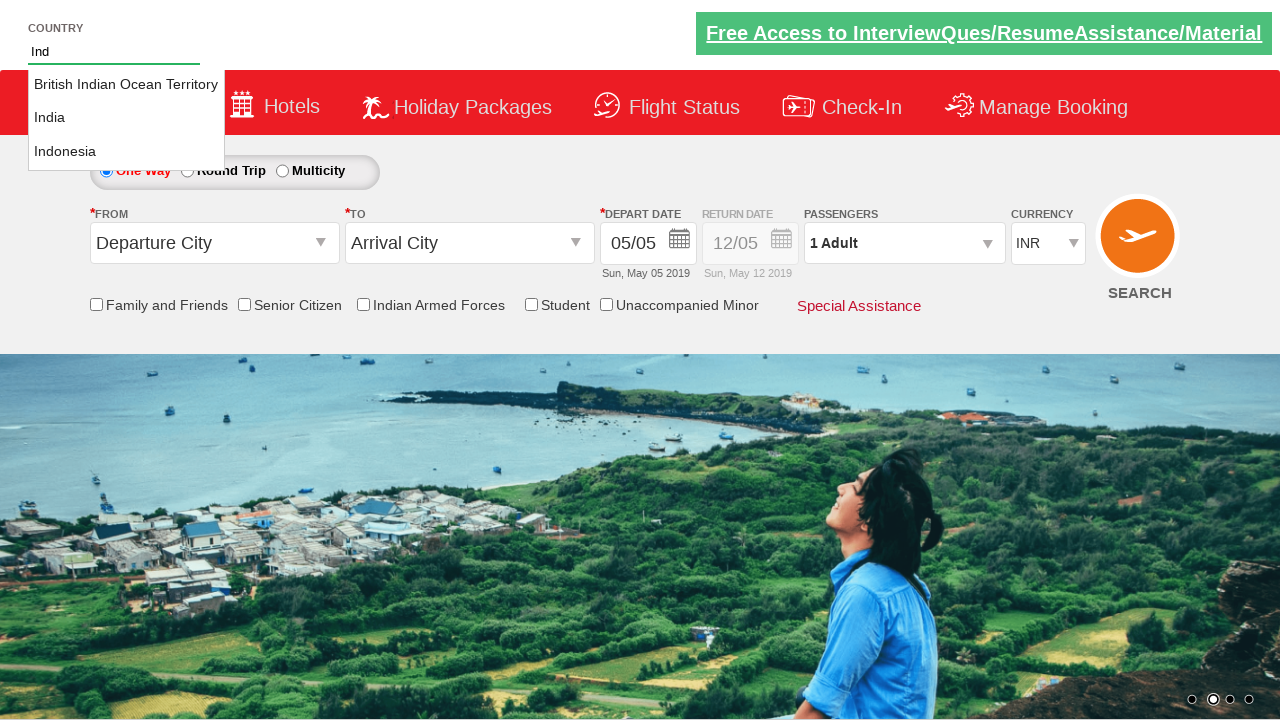

Retrieved all country suggestions from dropdown
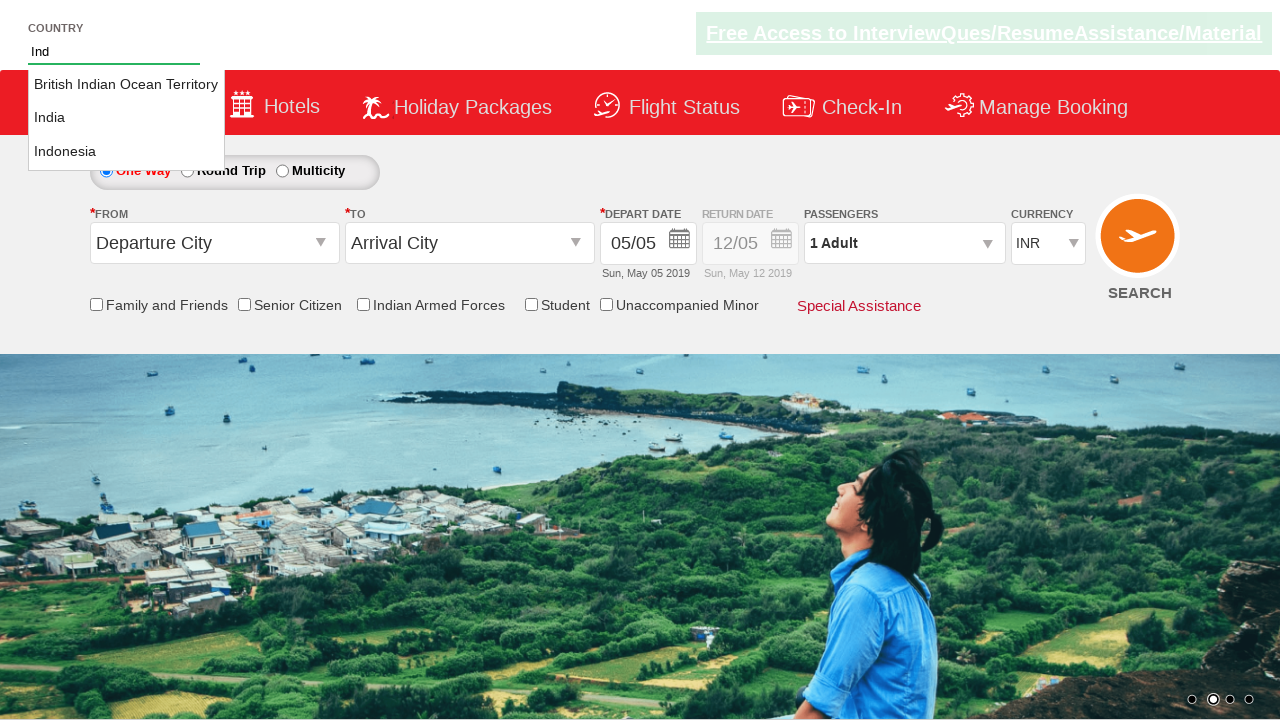

Selected 'India' from the dropdown suggestions at (126, 118) on li[class='ui-menu-item'] a >> nth=1
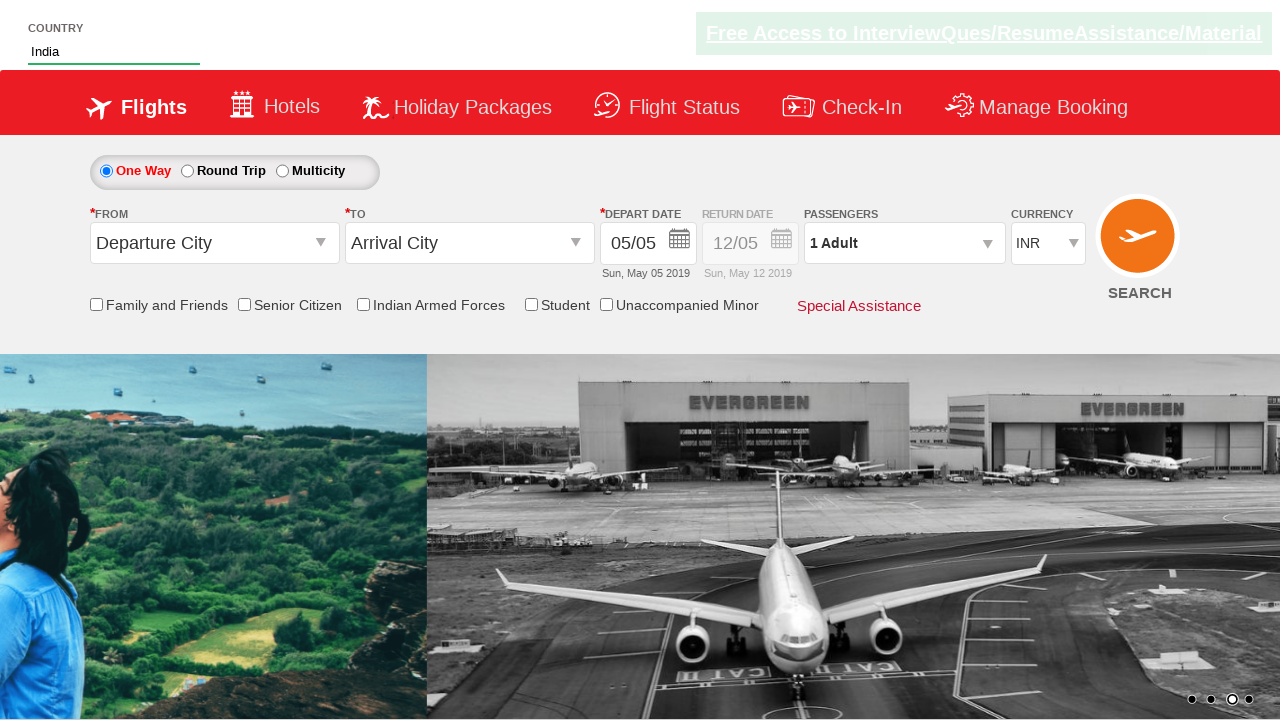

Verified that 'India' was successfully selected in the autosuggest field
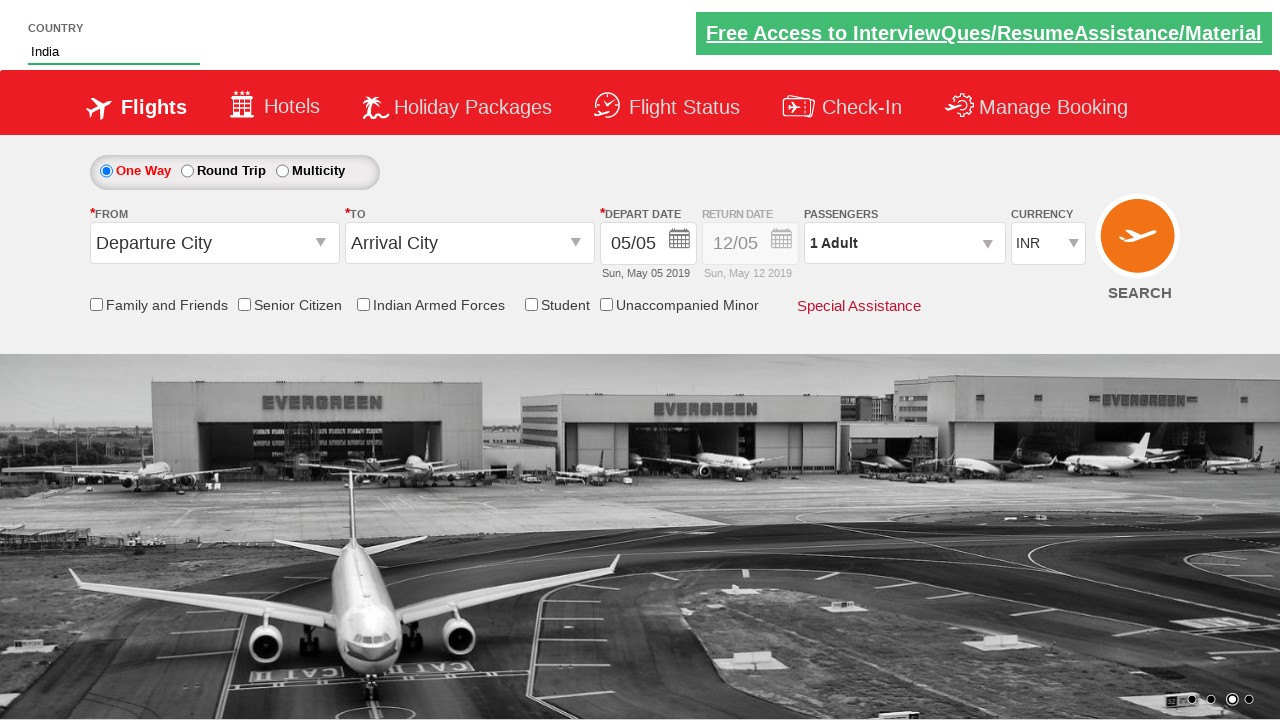

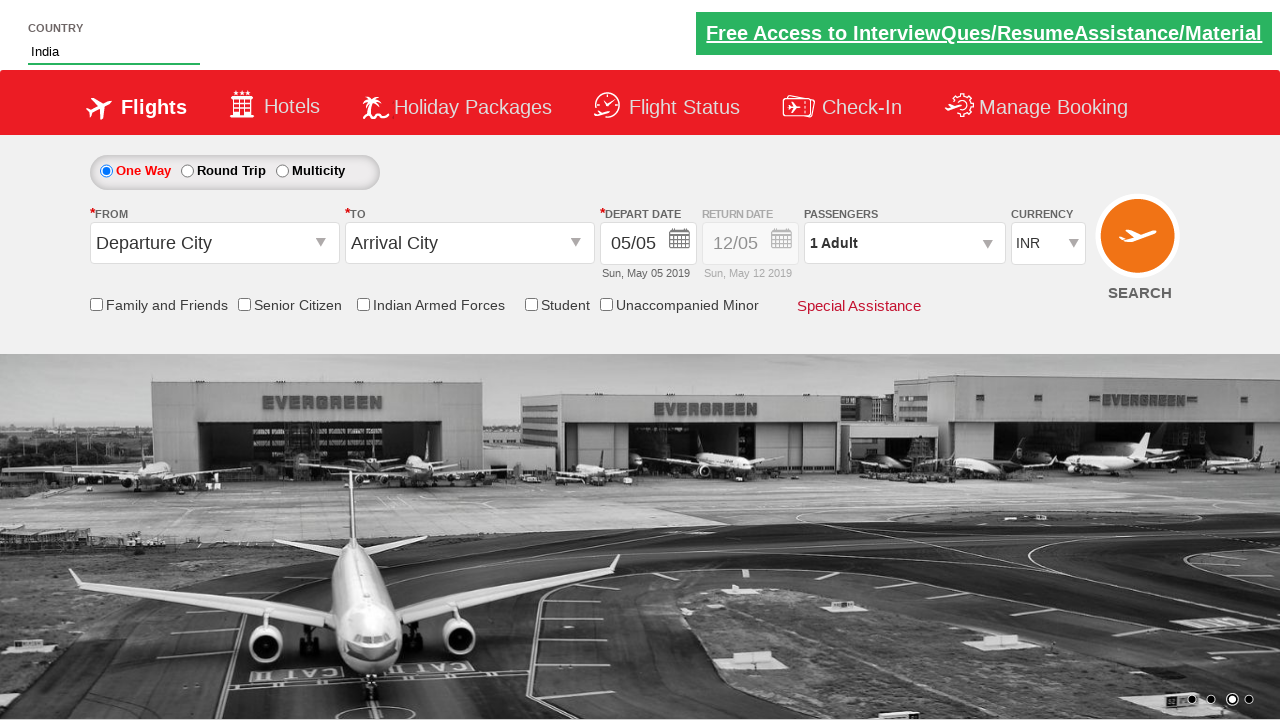